Navigates to Selenium WebDriver documentation page, verifies the page title, and clicks on the Downloads link

Starting URL: https://www.selenium.dev/documentation/webdriver/

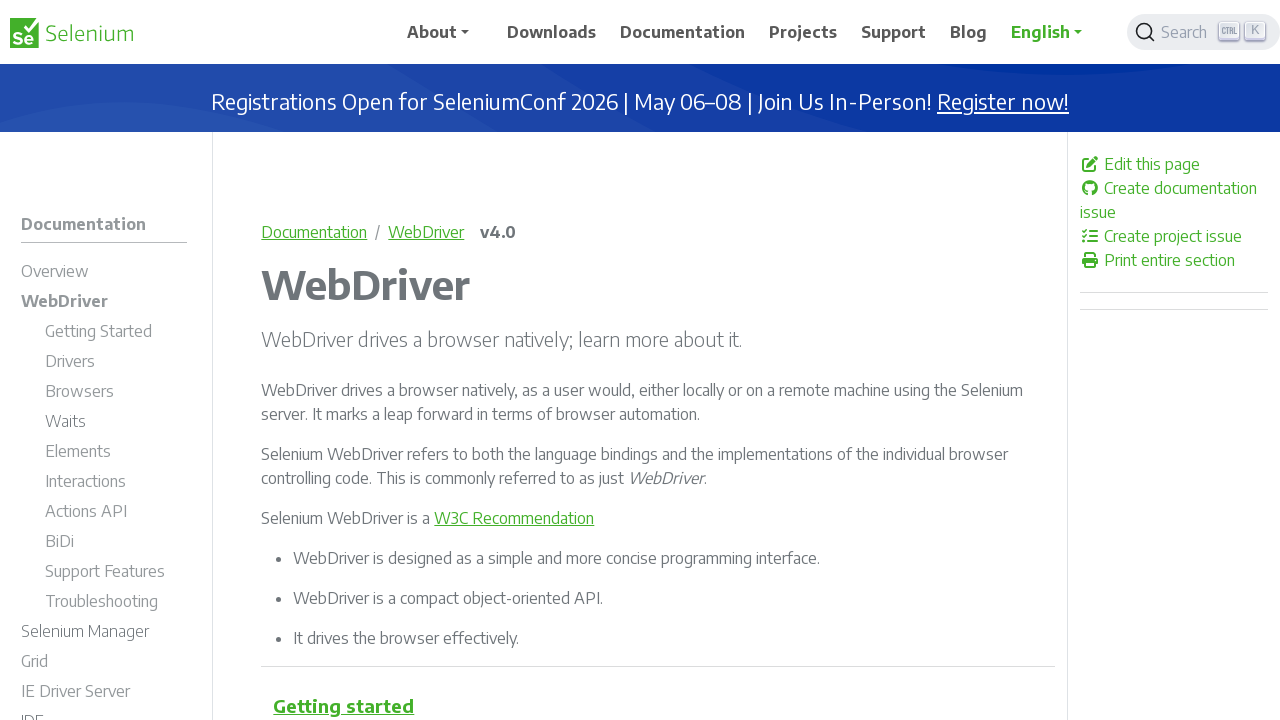

Verified page title contains 'WebDriver | Selenium'
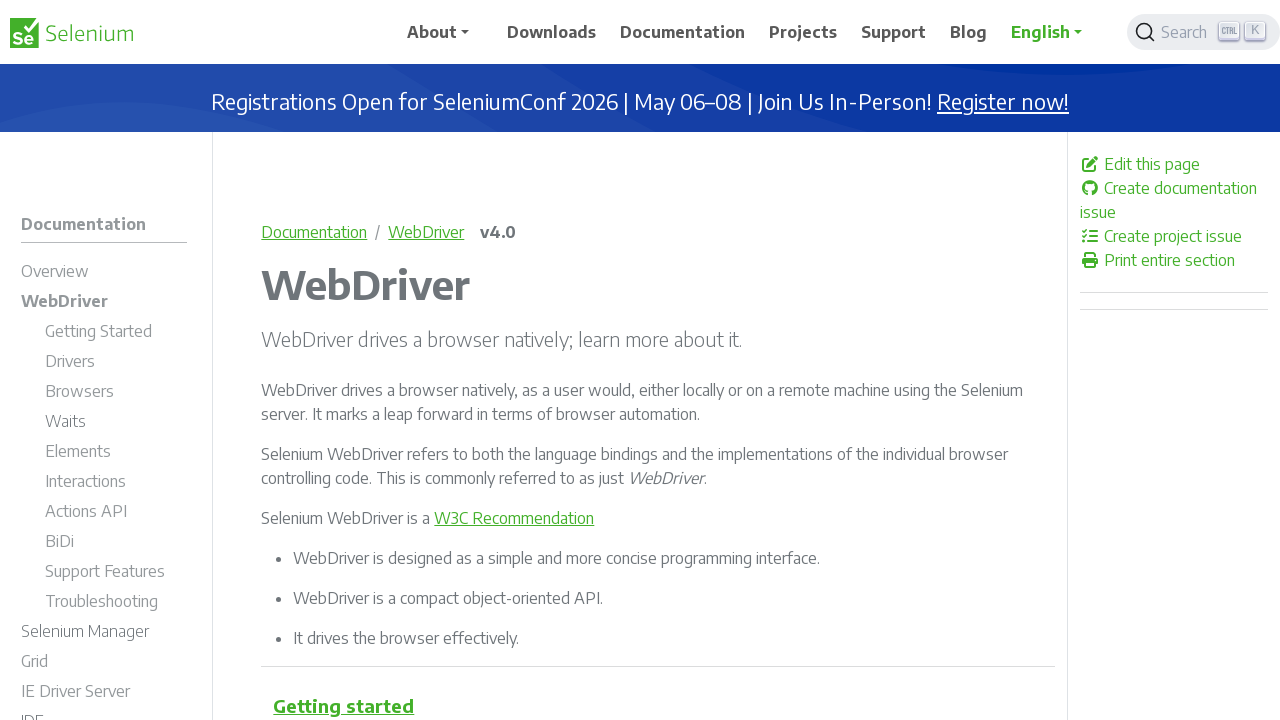

Clicked on the Downloads link at (552, 32) on text=Downloads
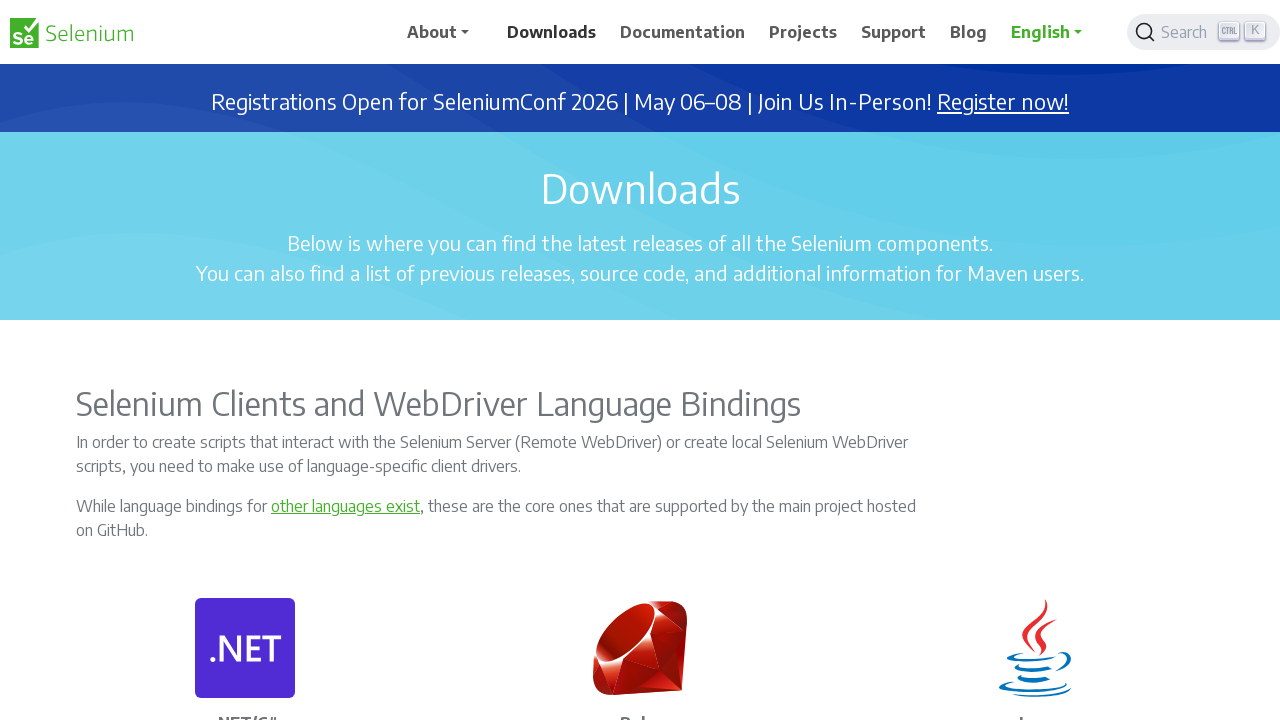

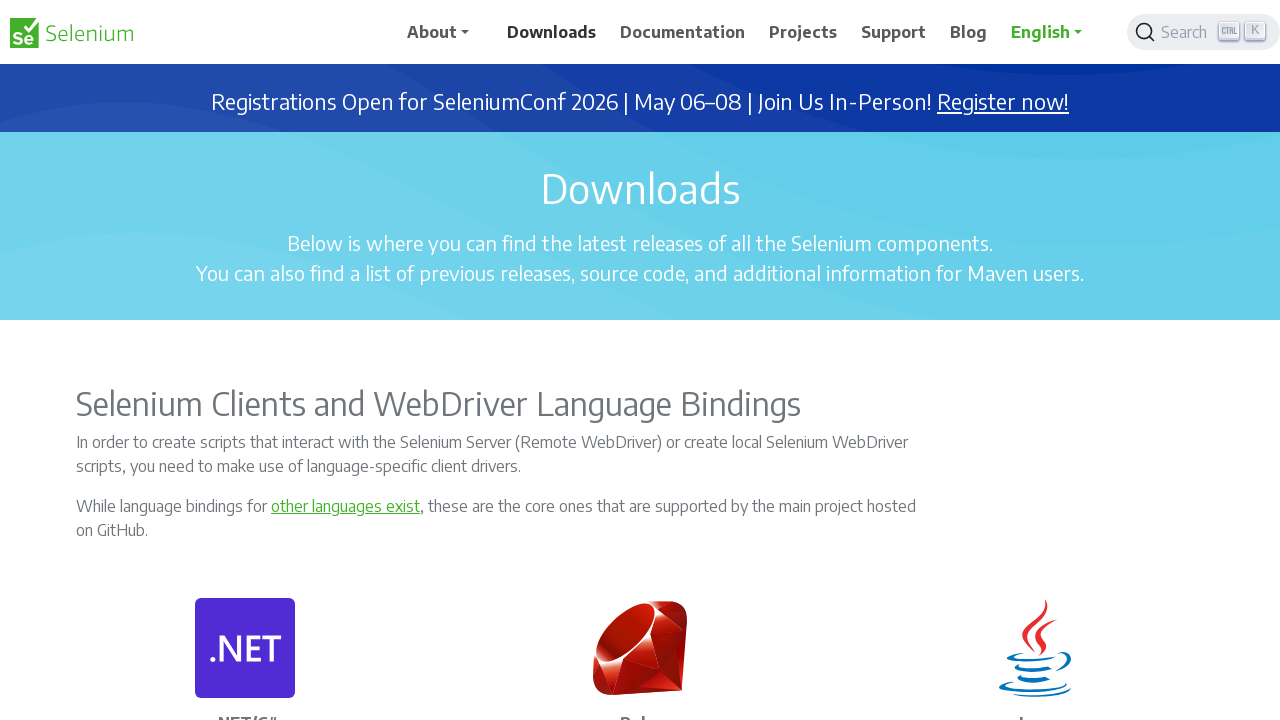